Tests dynamic loading functionality where an element is rendered after clicking a start button. Clicks the Start button, waits for the loading bar to complete, and verifies the "Hello World" finish text appears.

Starting URL: http://the-internet.herokuapp.com/dynamic_loading/2

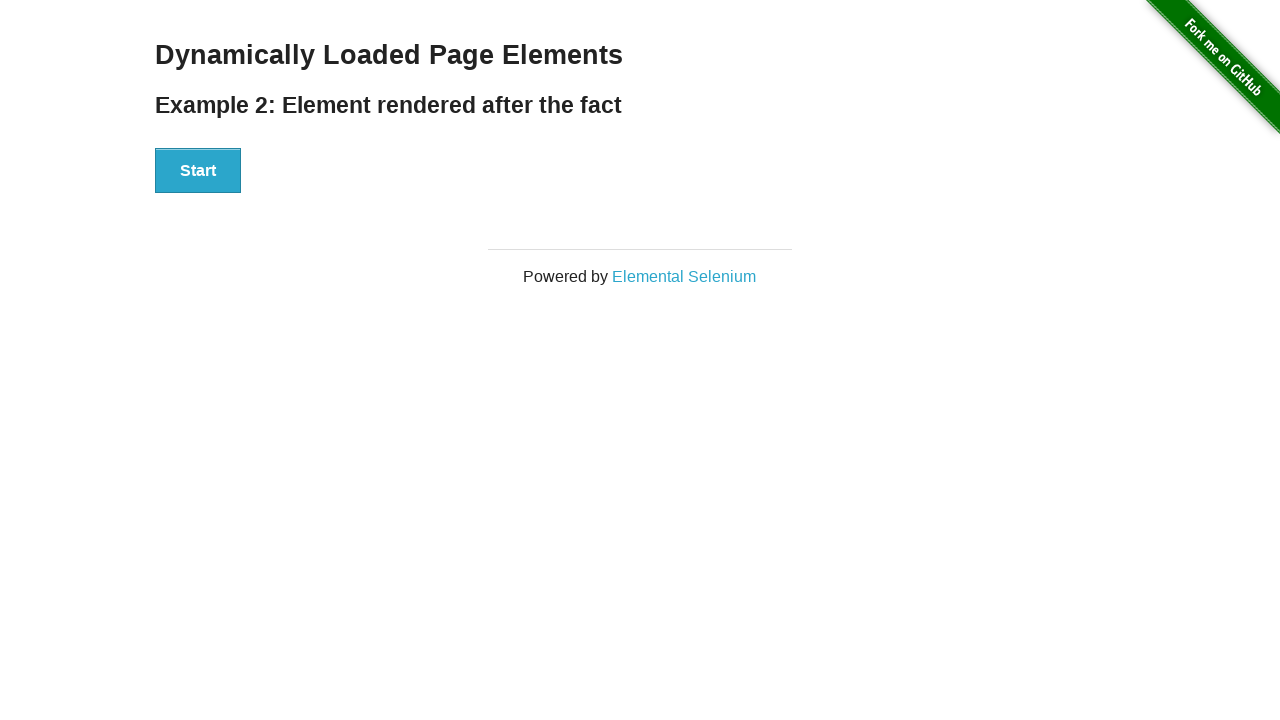

Clicked the Start button to initiate dynamic loading at (198, 171) on #start button
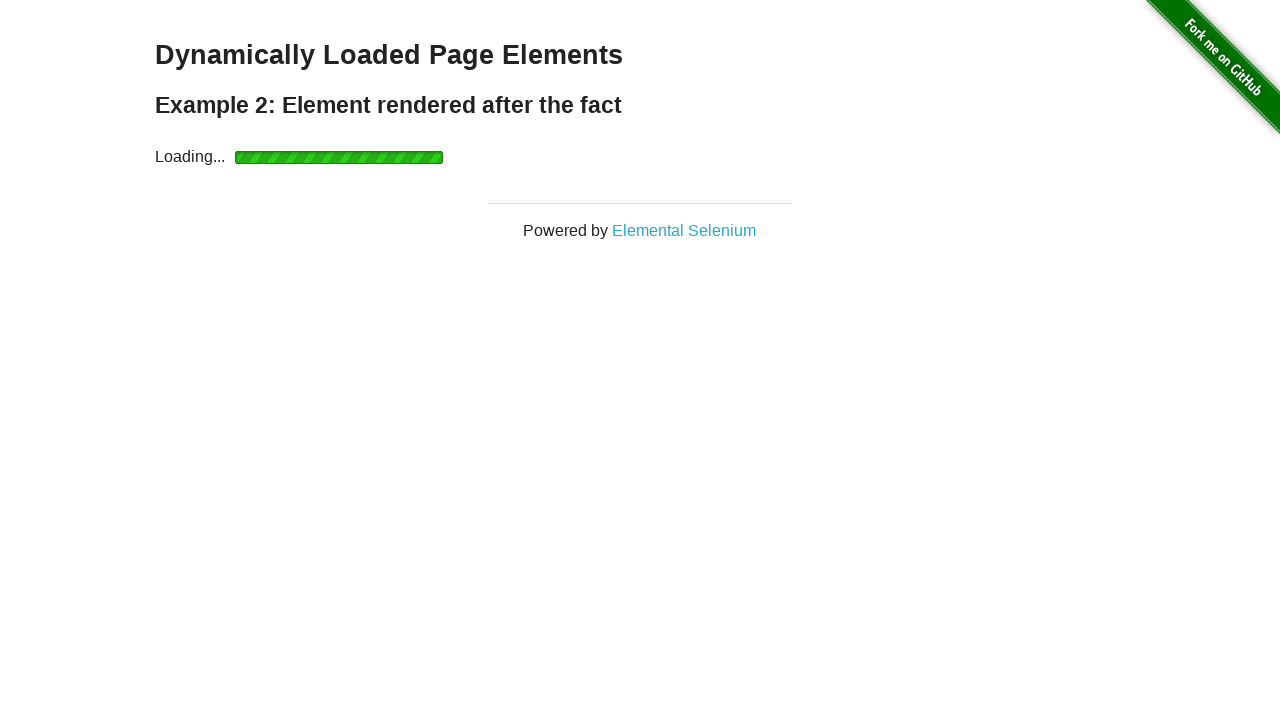

Loading bar completed and finish element became visible
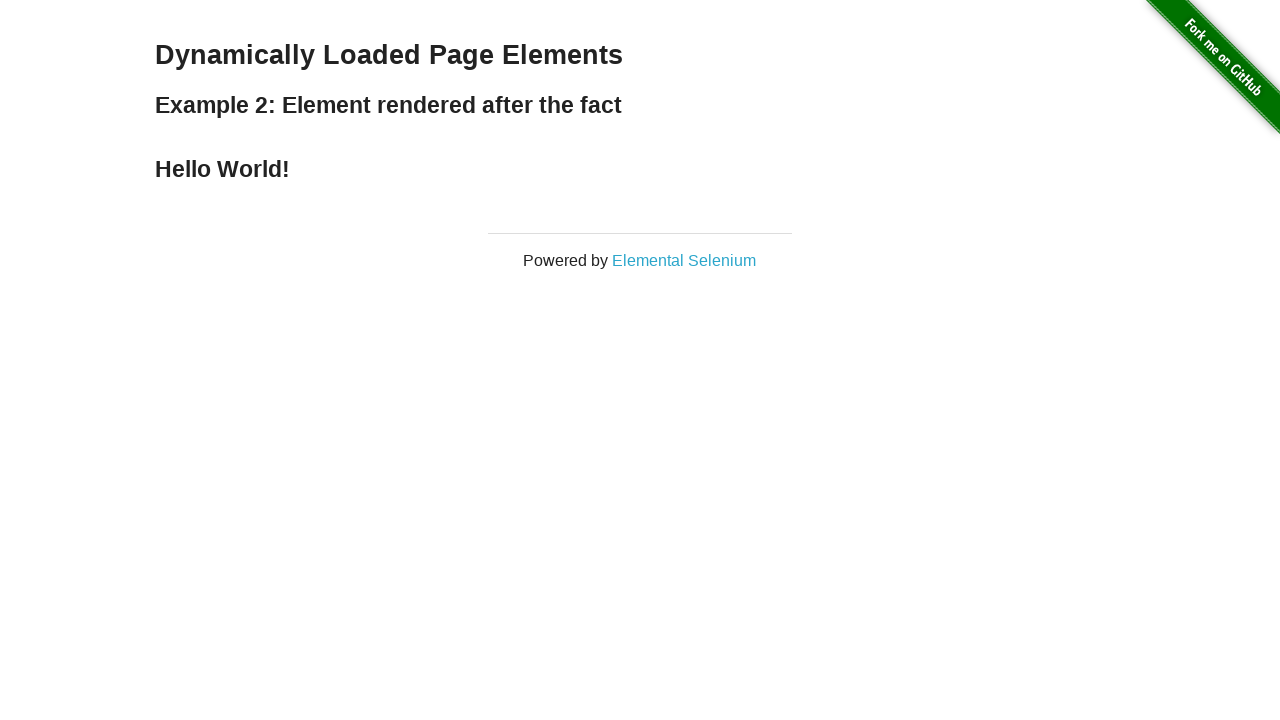

Verified that the 'Hello World' finish text is displayed
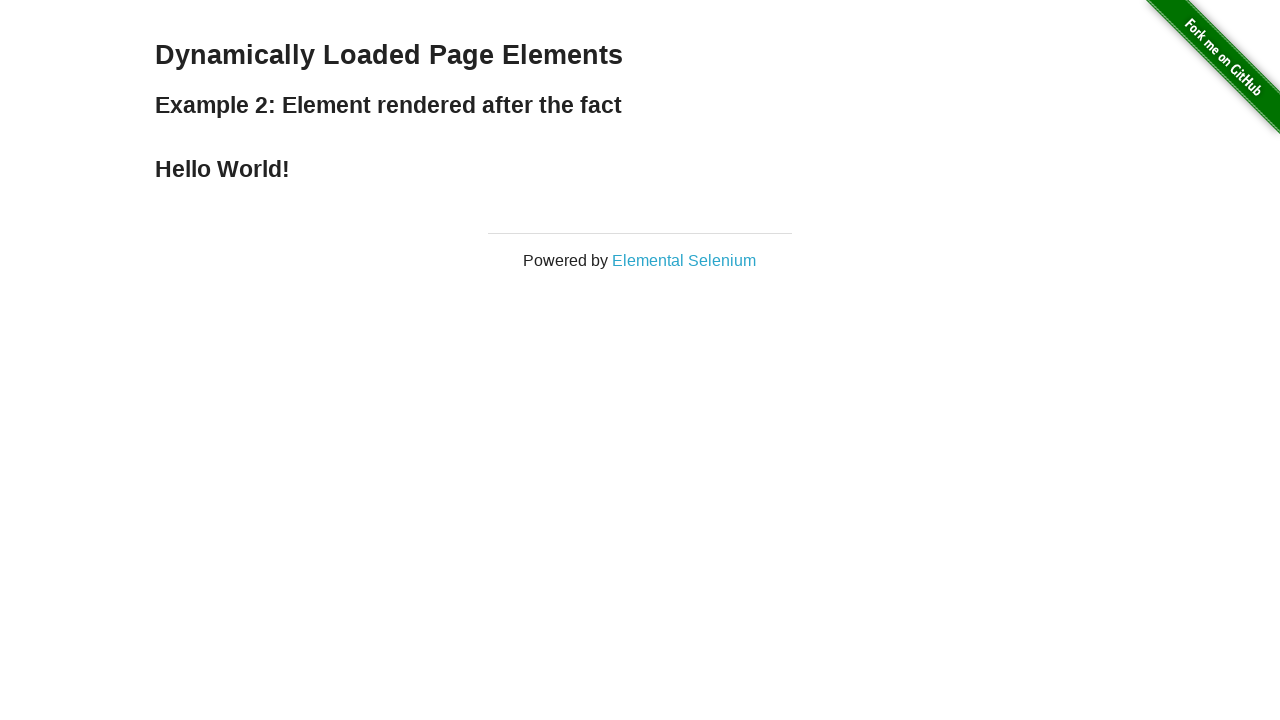

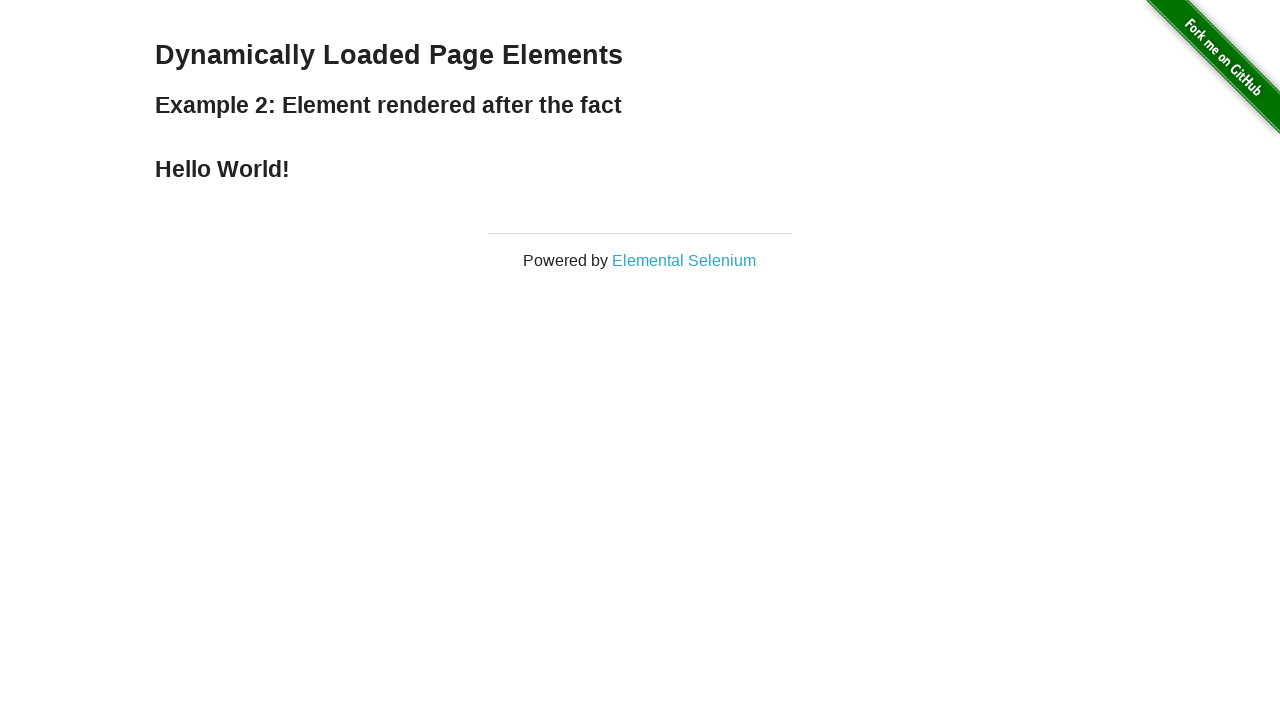